Tests the visibility of a hidden button element on a test page by checking if the element with ID "hbutton" is displayed

Starting URL: https://omayo.blogspot.com/

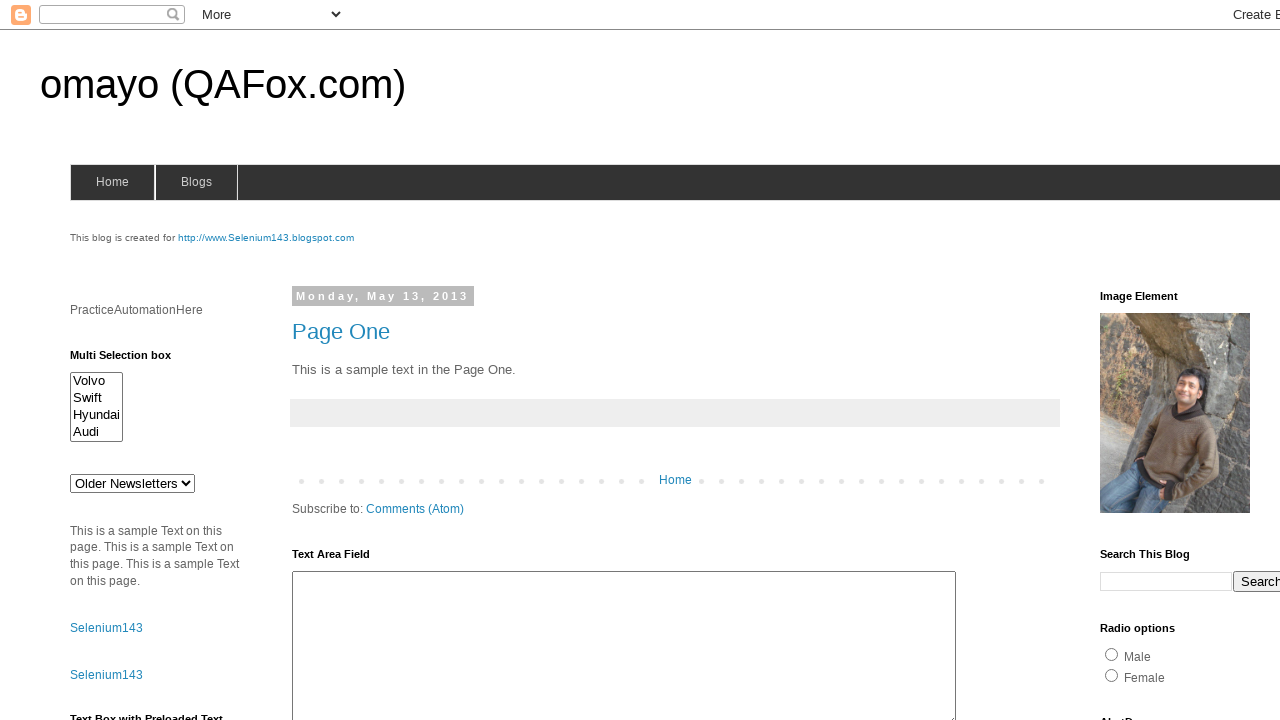

Navigated to https://omayo.blogspot.com/
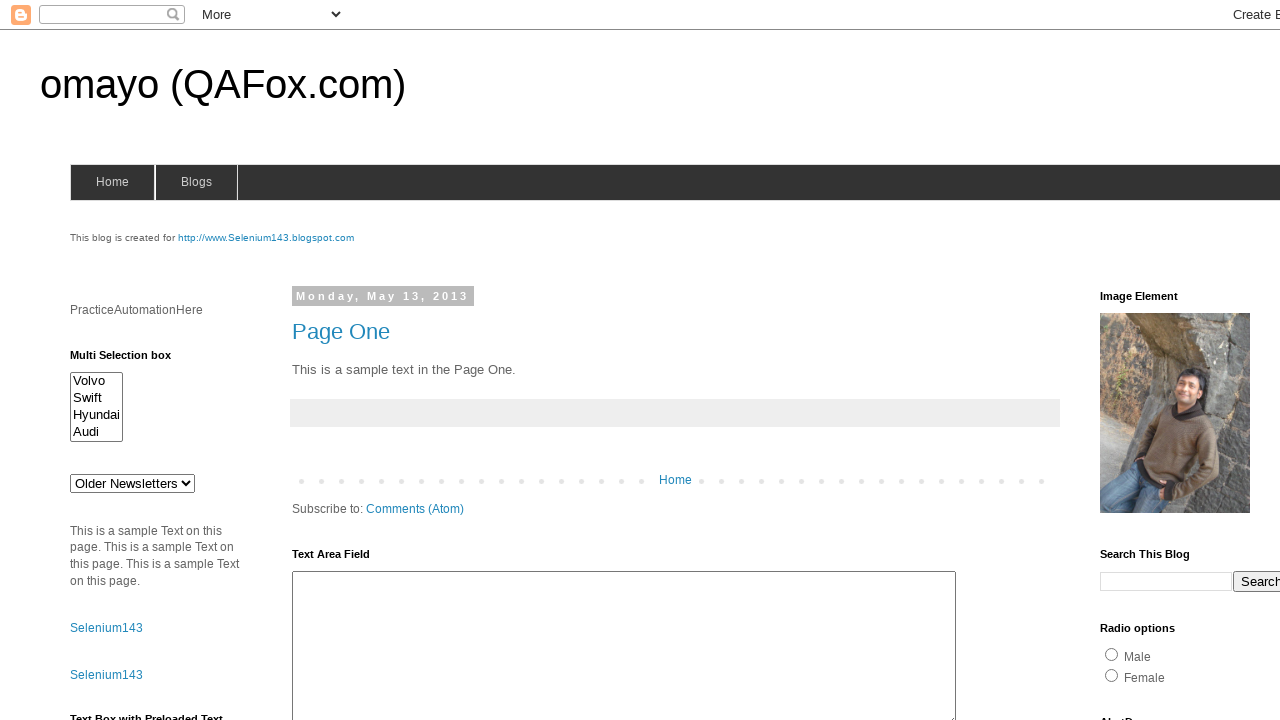

Located element with ID 'hbutton'
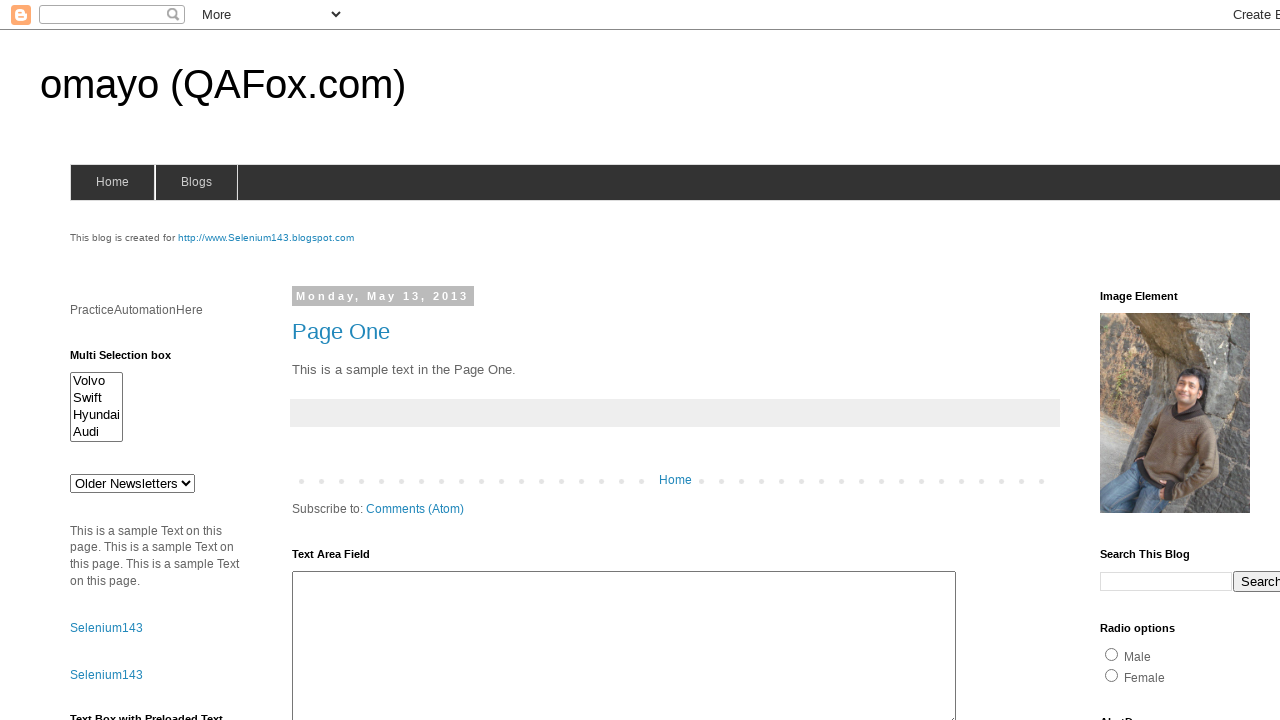

Checked visibility status of hidden button element
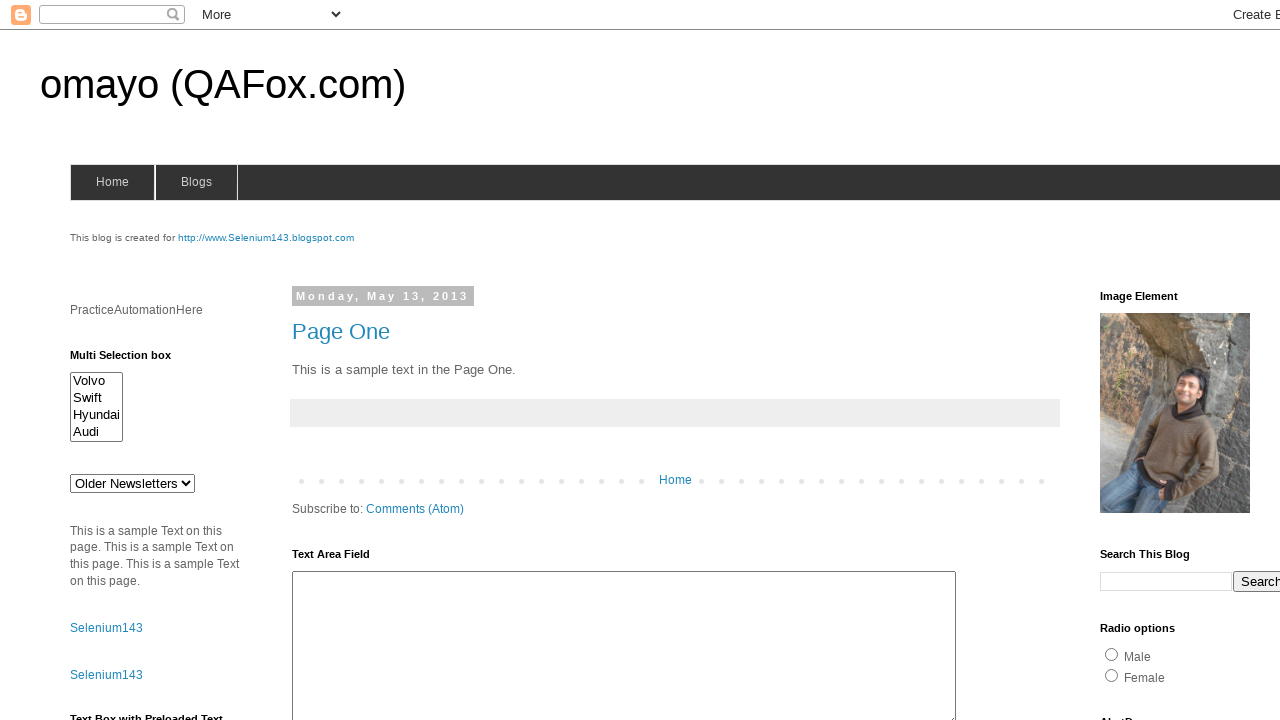

Hidden button is not visible - element is hidden as expected
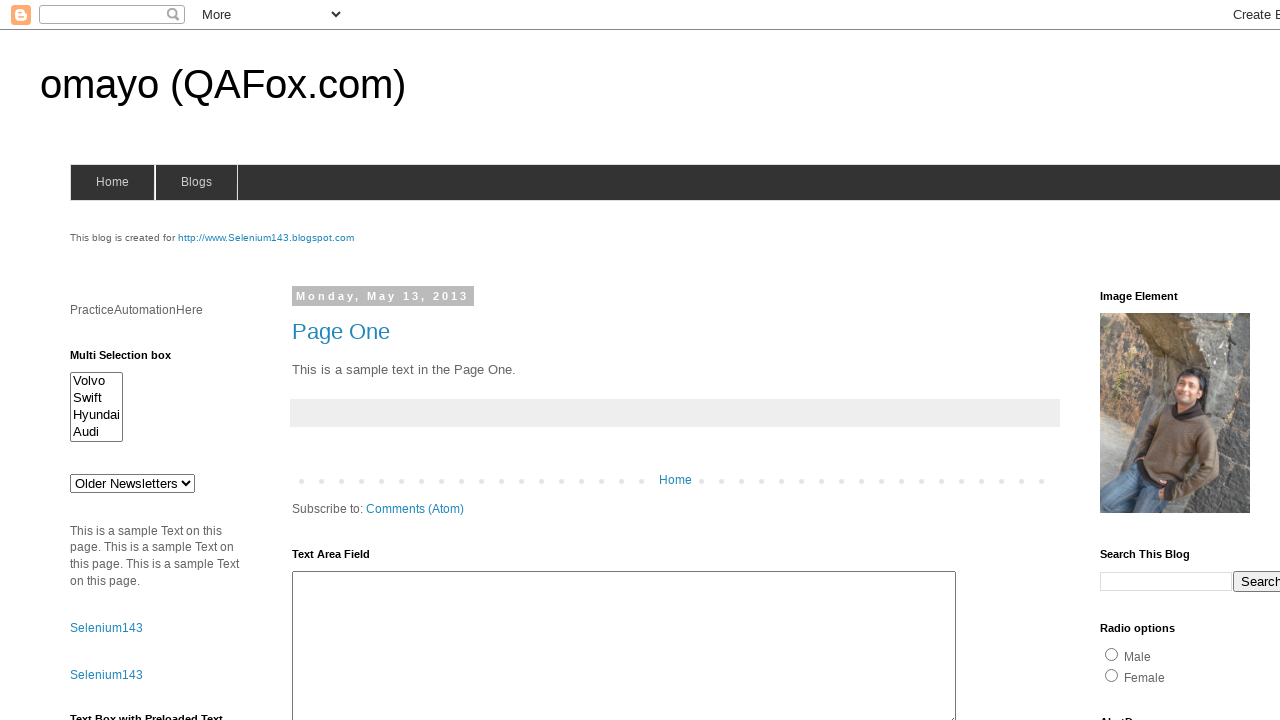

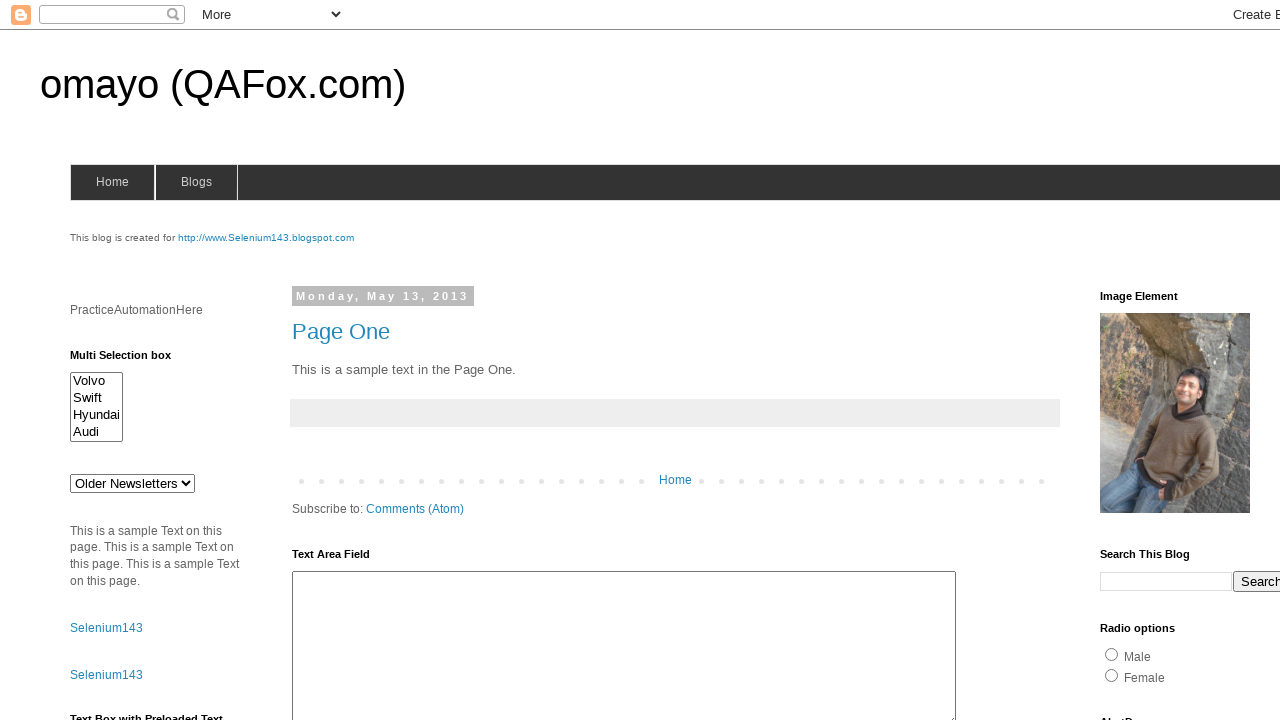